Tests scrolling to elements on a page and filling in name and date fields after scrolling them into view

Starting URL: https://formy-project.herokuapp.com/scroll

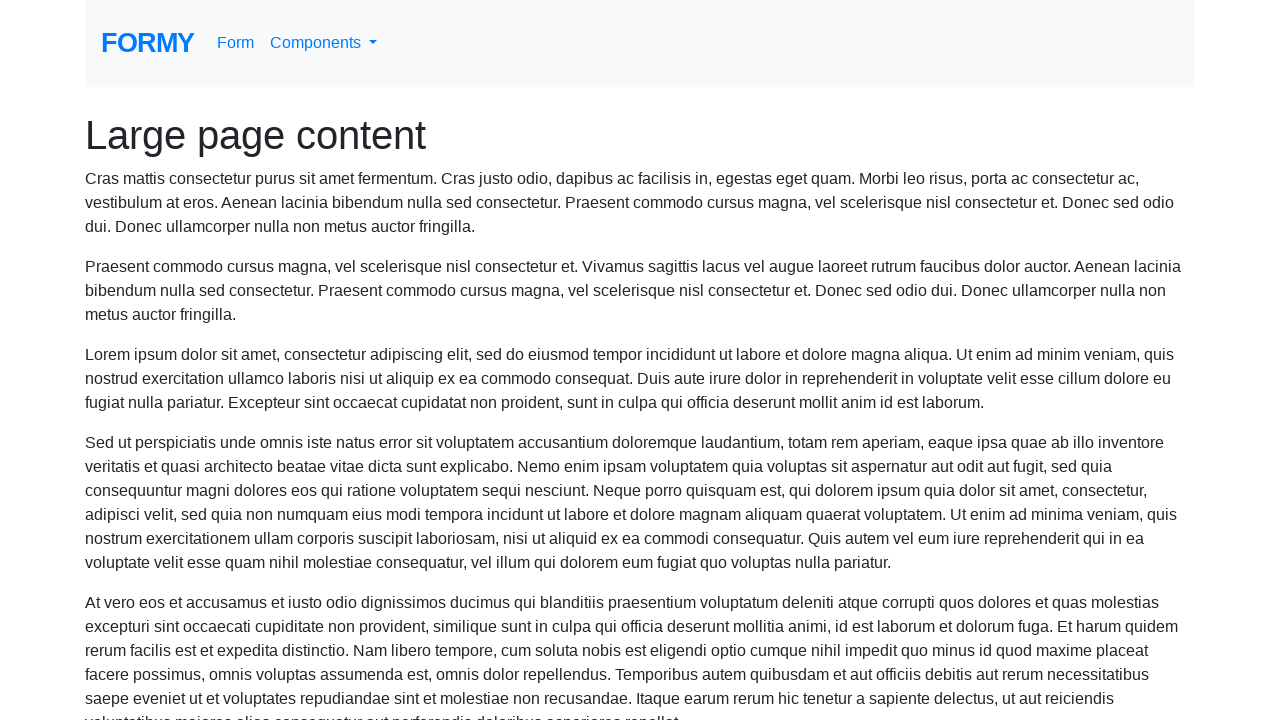

Scrolled name field into view
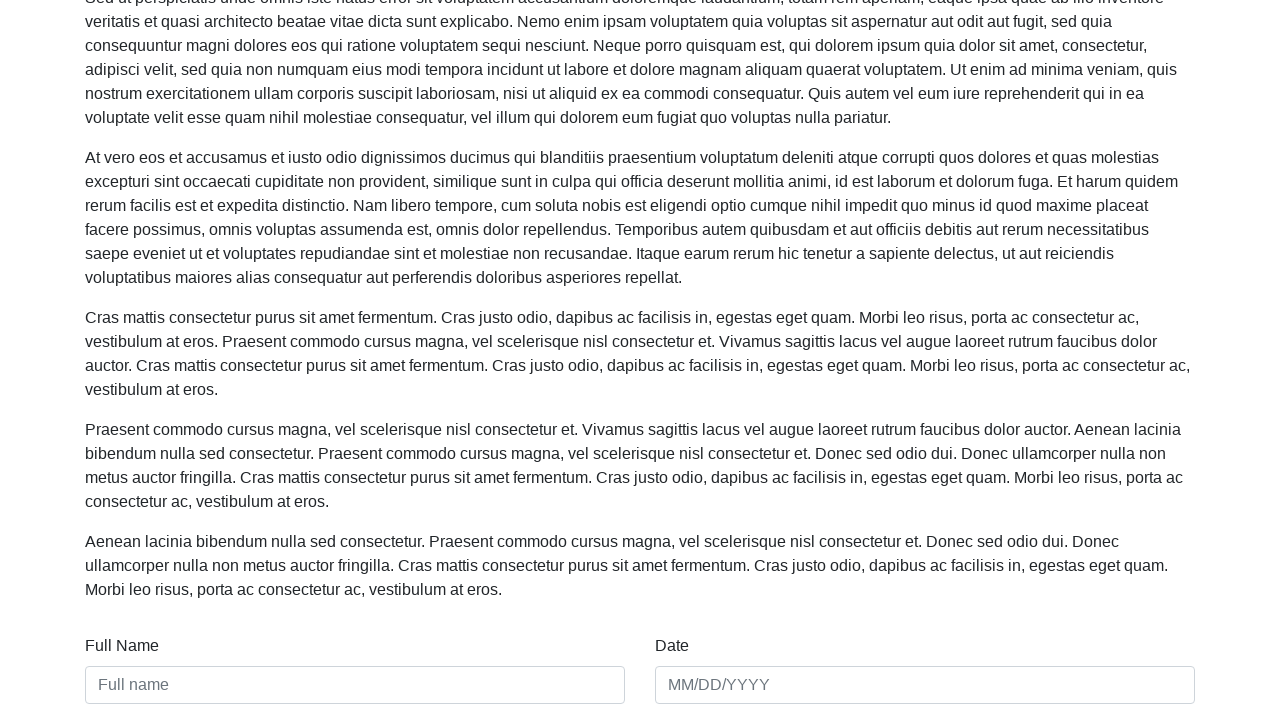

Filled name field with 'Hank Rollins' on #name
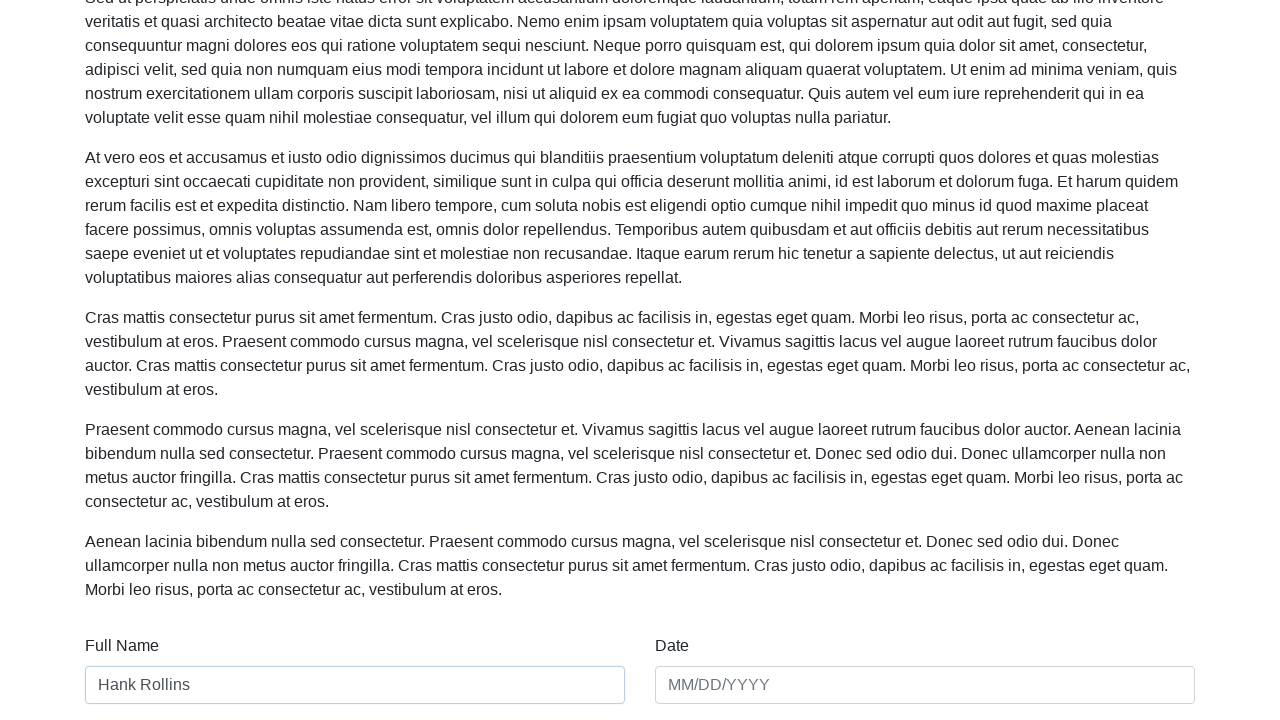

Scrolled date field into view
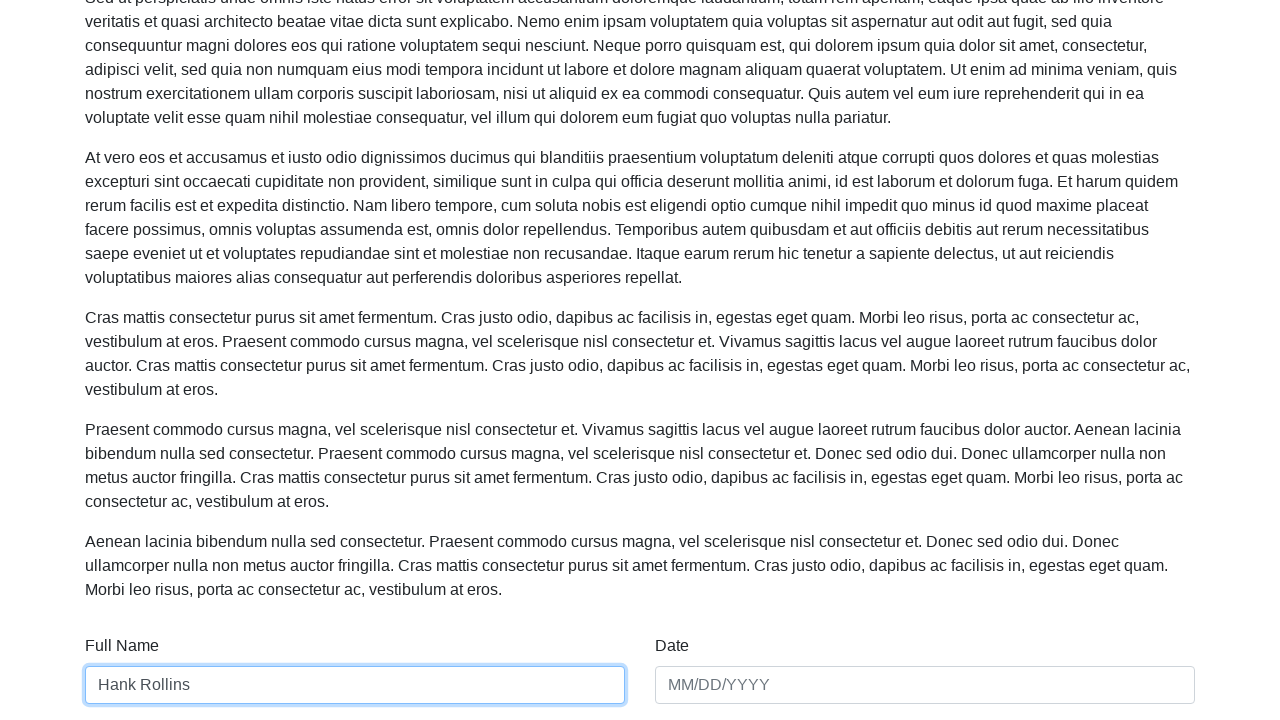

Filled date field with '04/04/20' on #date
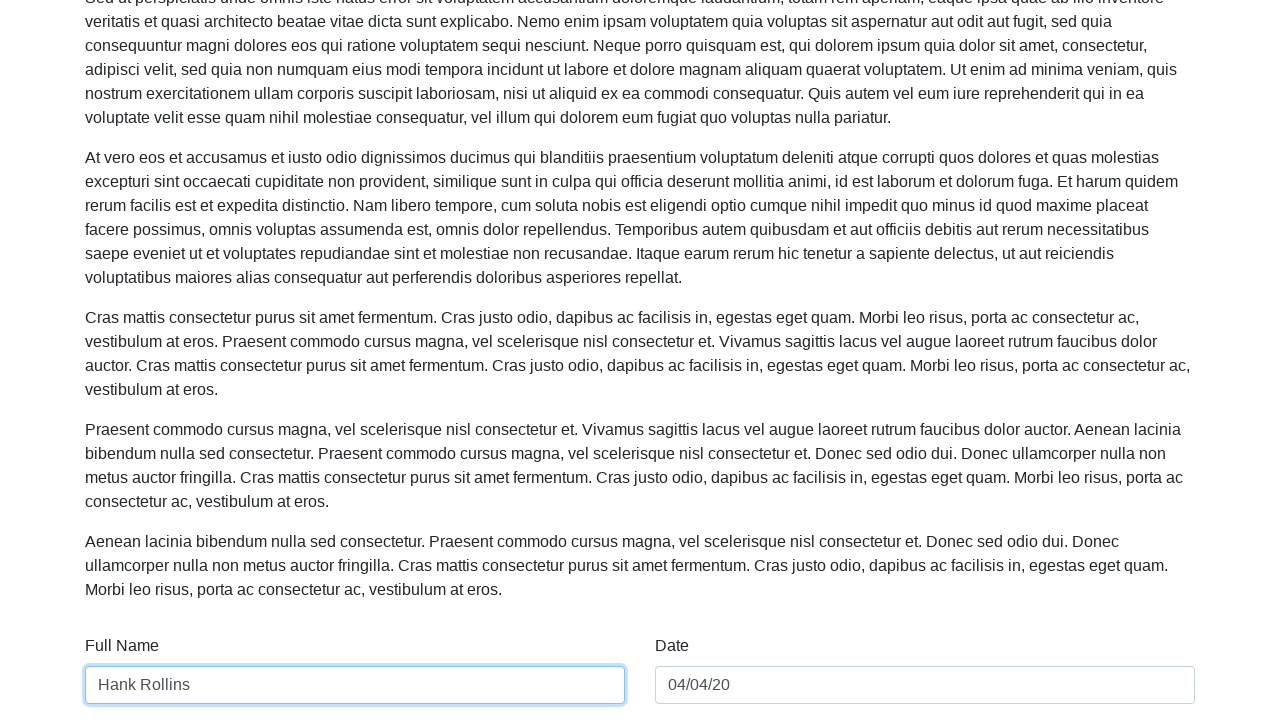

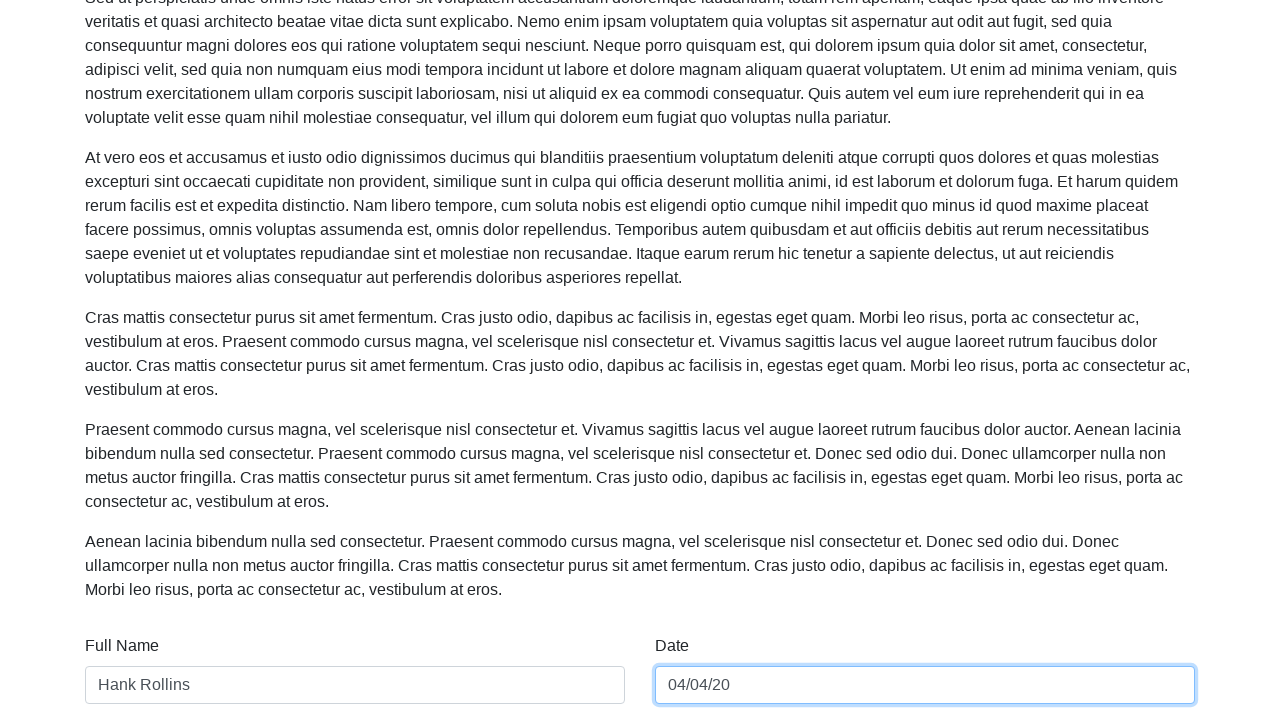